Tests a registration form by filling in personal information fields (first name, last name, email, phone, address) and submitting the form, then verifies the success message appears.

Starting URL: http://suninjuly.github.io/registration1.html

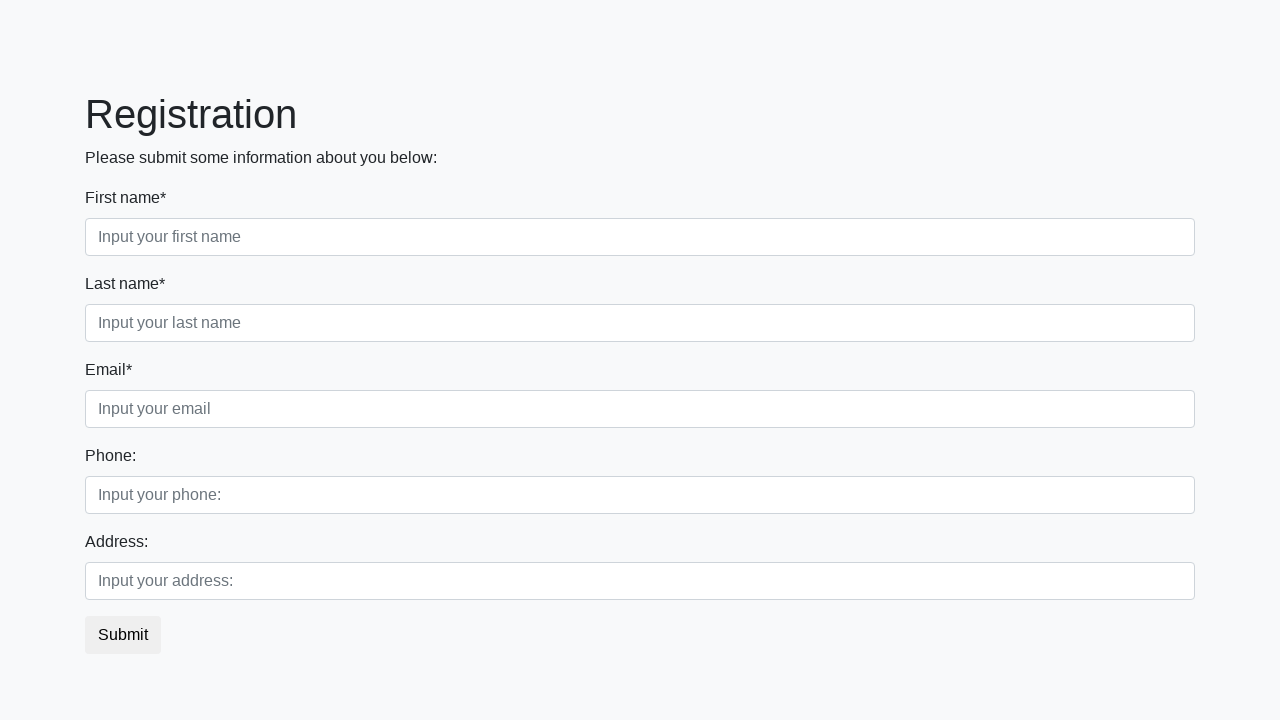

Navigated to registration form page
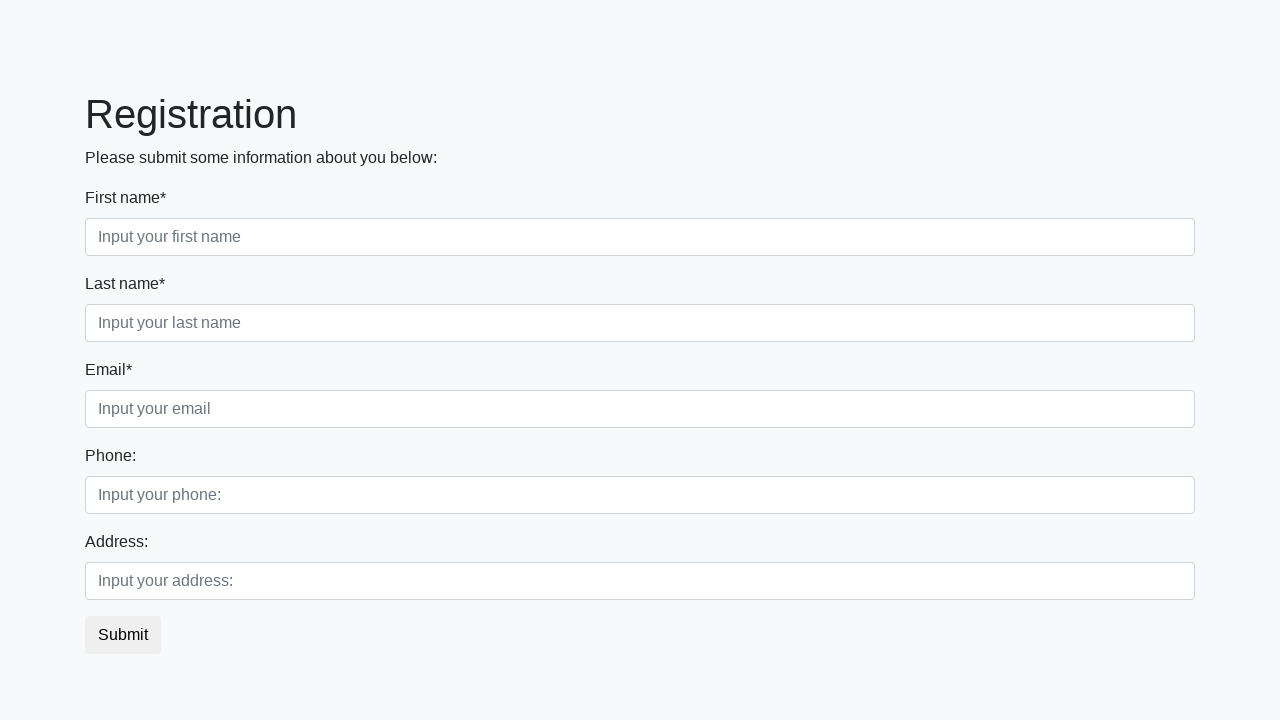

Filled first name field with 'Ivan' on .first_block .first_class .first
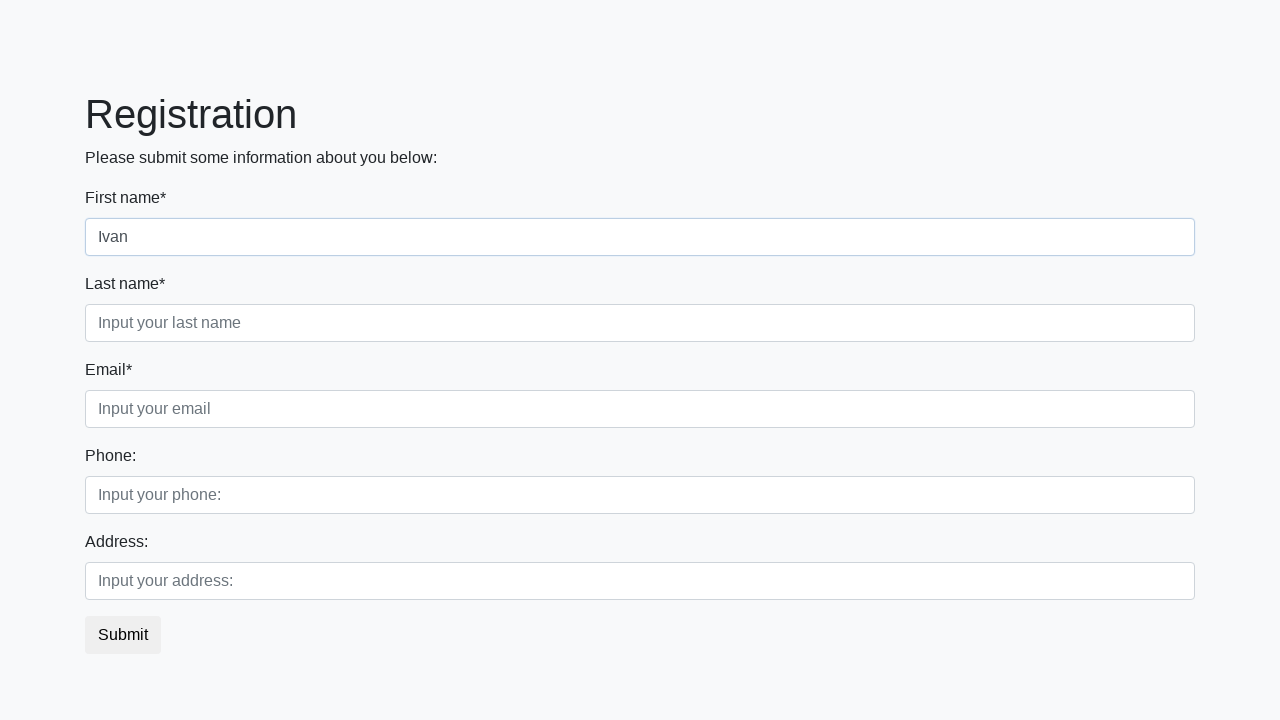

Filled last name field with 'Petrov' on .first_block .second_class .second
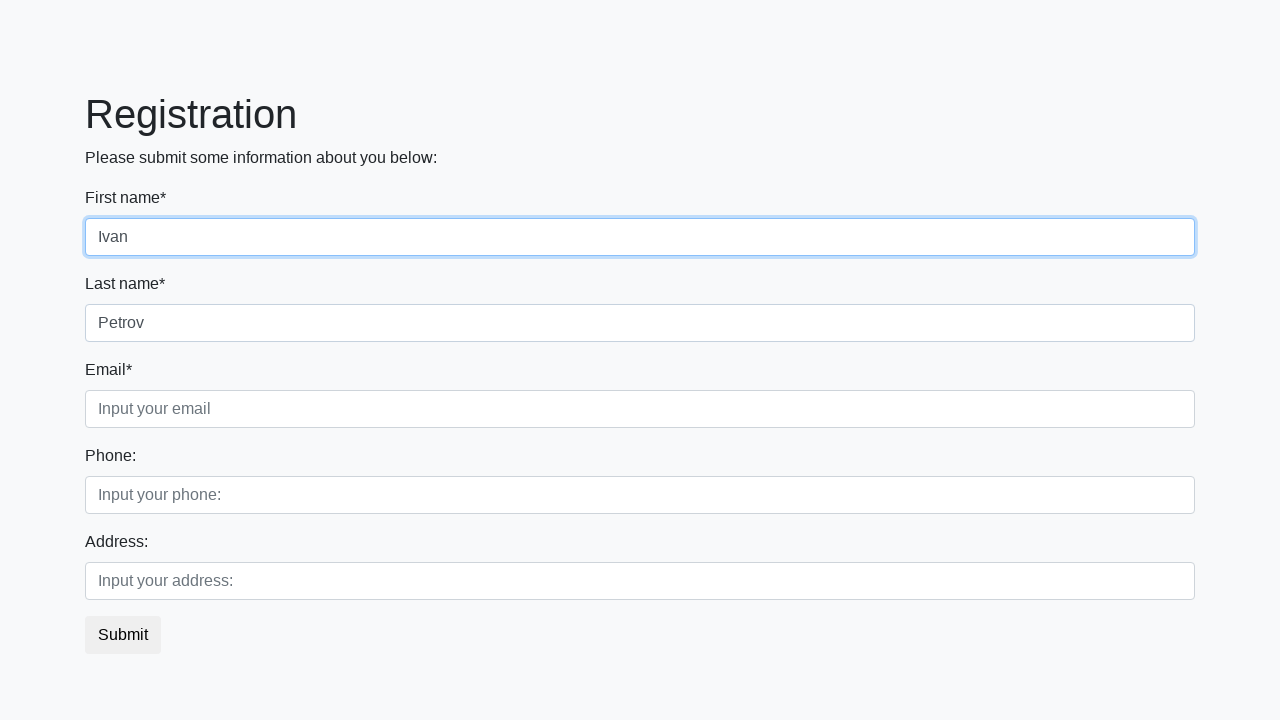

Filled email field with 'ivan.petrov@example.com' on .third_class .third
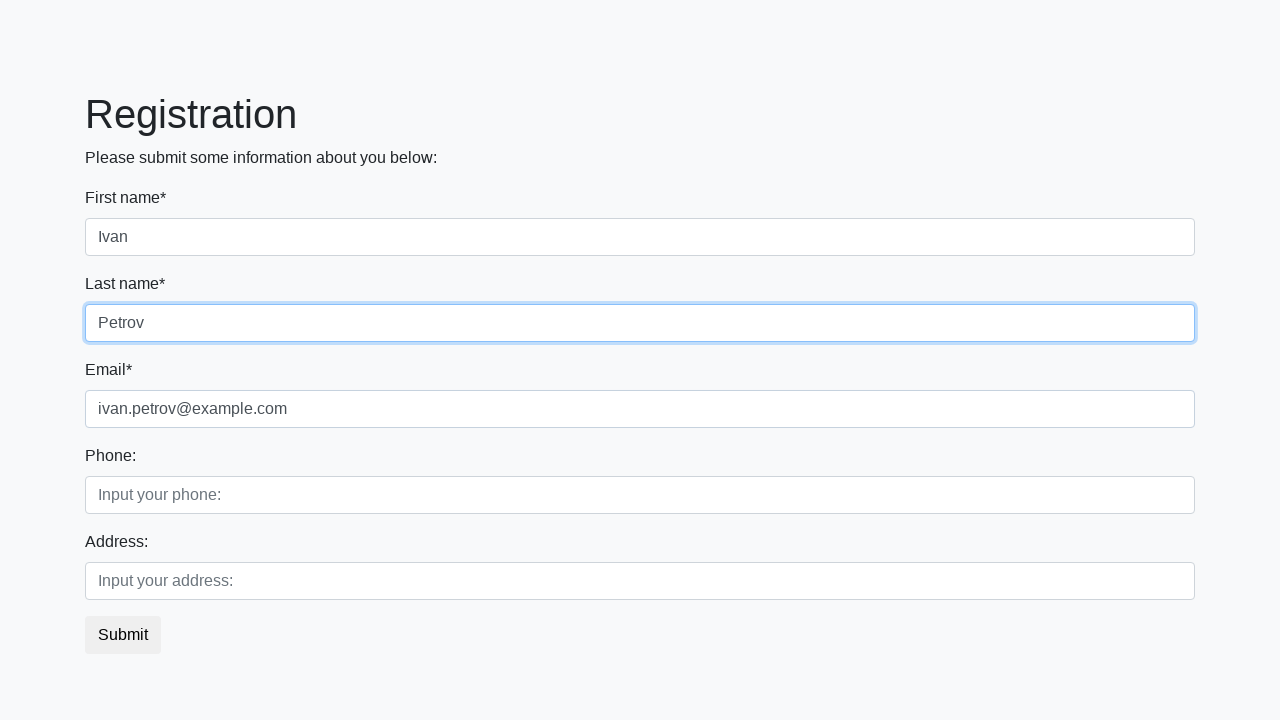

Filled phone field with '+79991234567' on .second_block .first_class .first
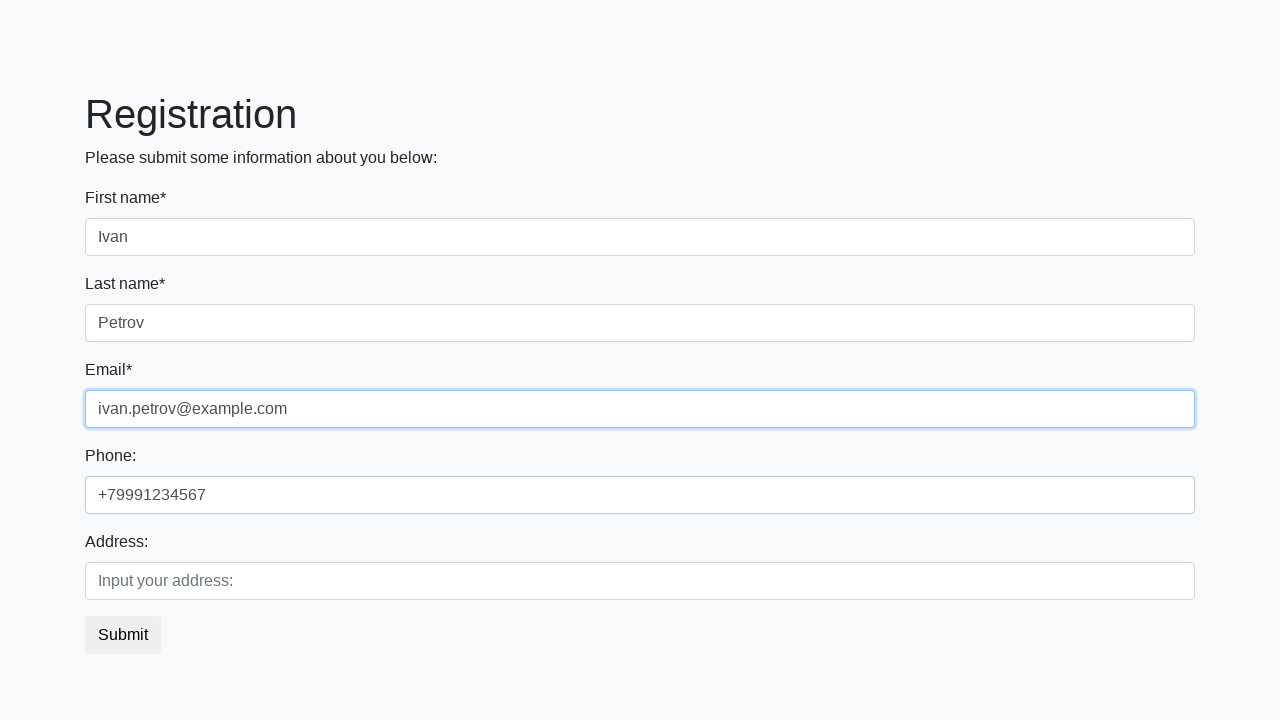

Filled address field with '123 Main Street, Moscow' on .second_block .second_class .second
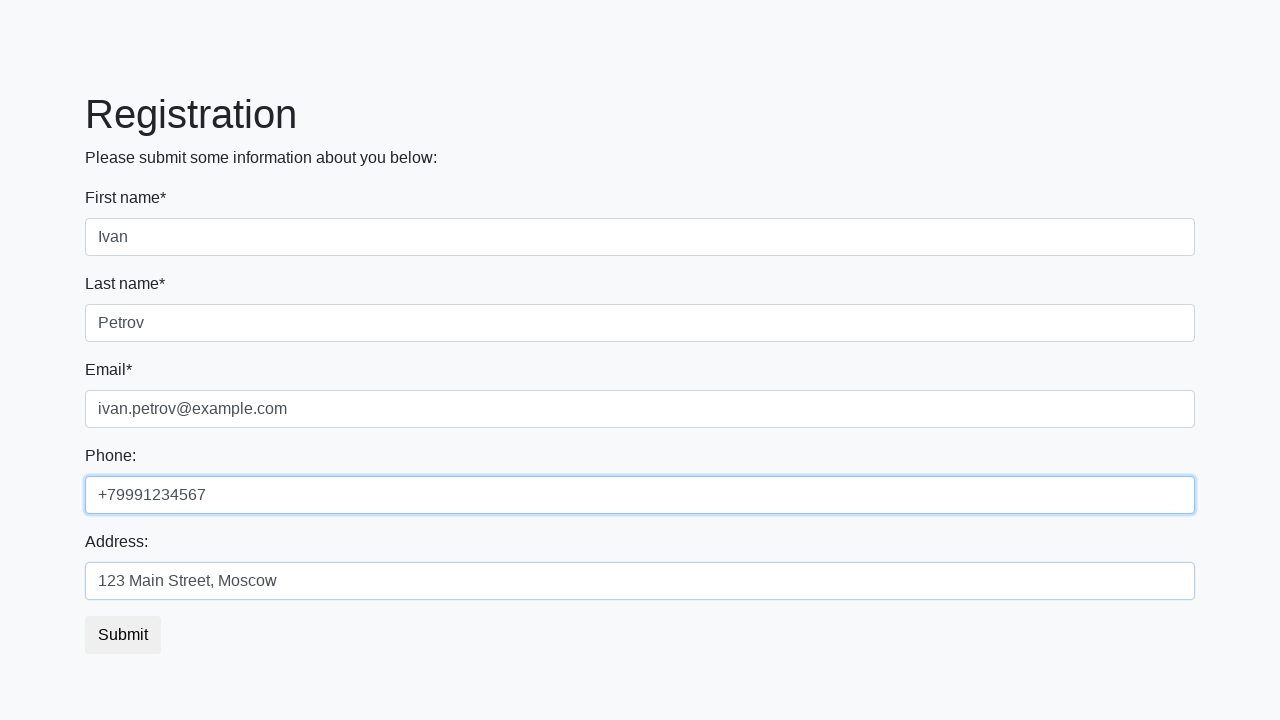

Clicked submit button at (123, 635) on button.btn
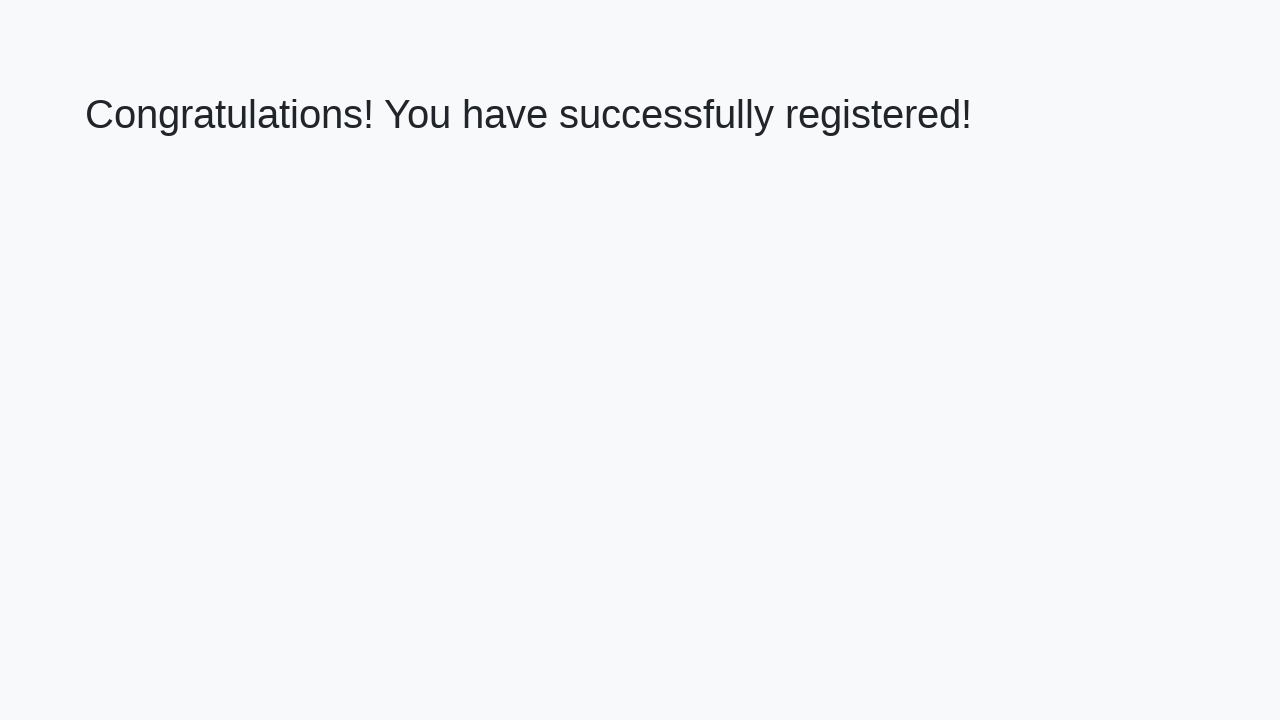

Success message heading appeared
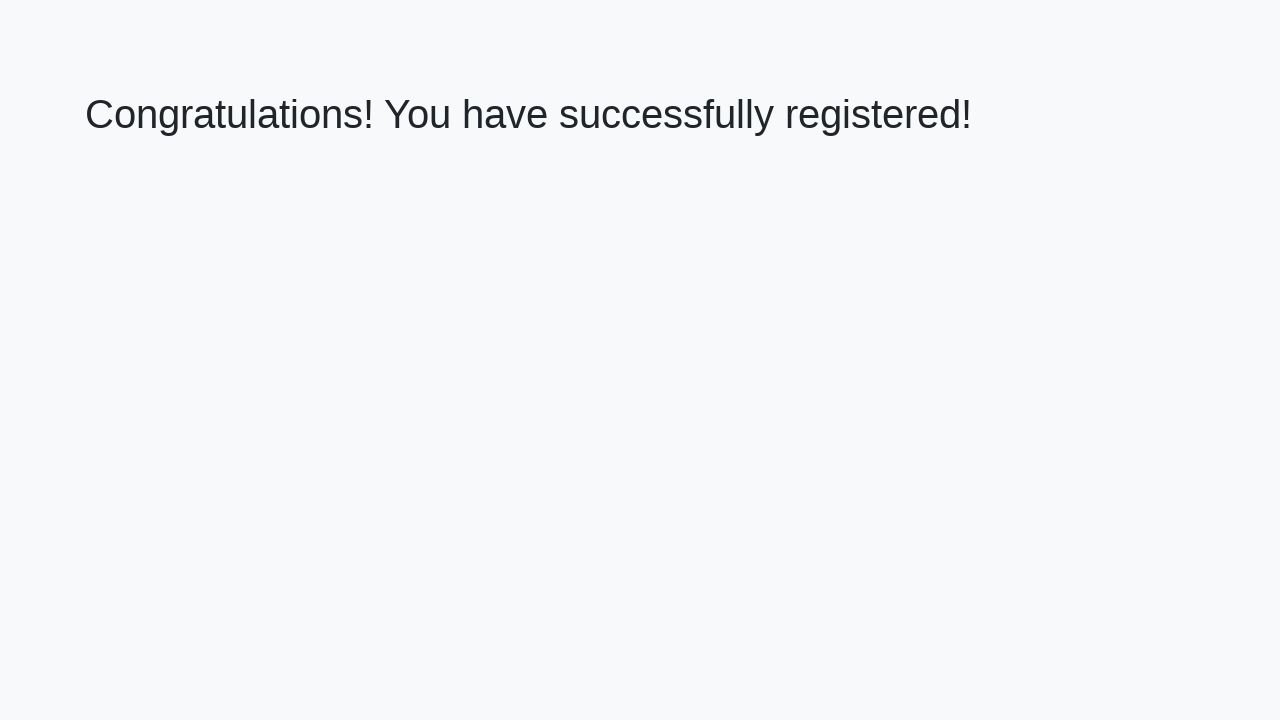

Retrieved success message text
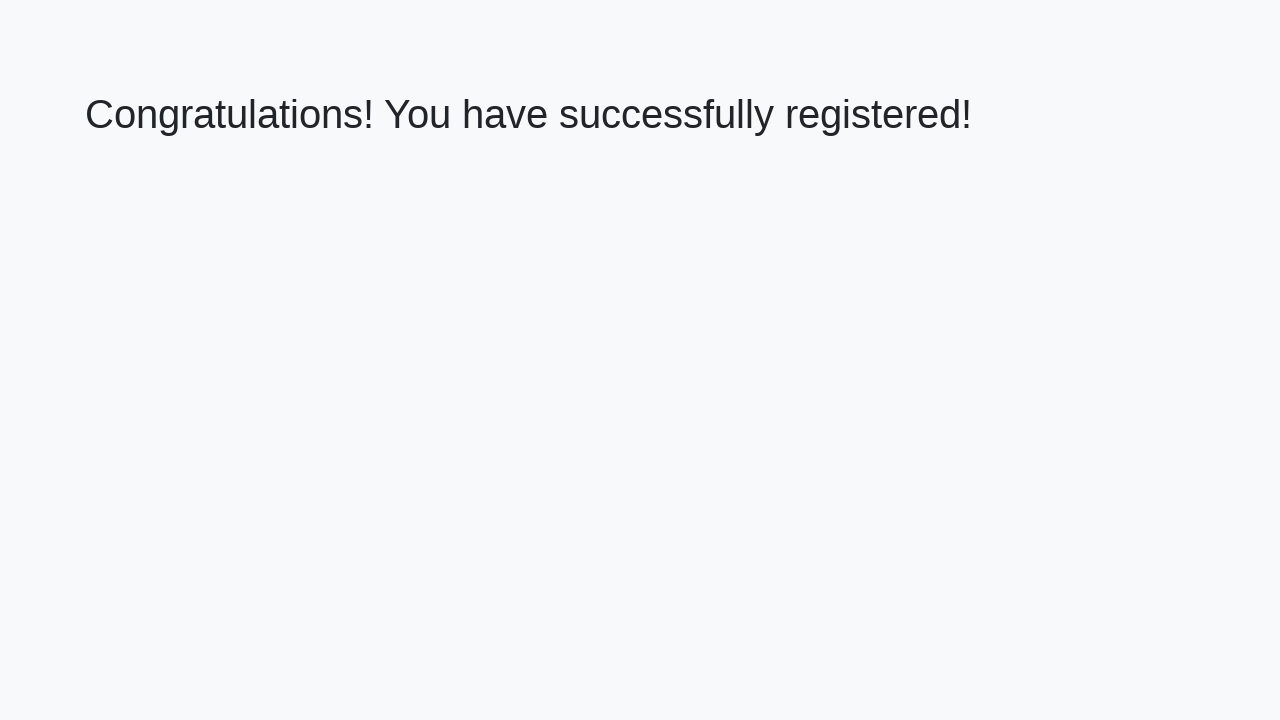

Verified success message: 'Congratulations! You have successfully registered!'
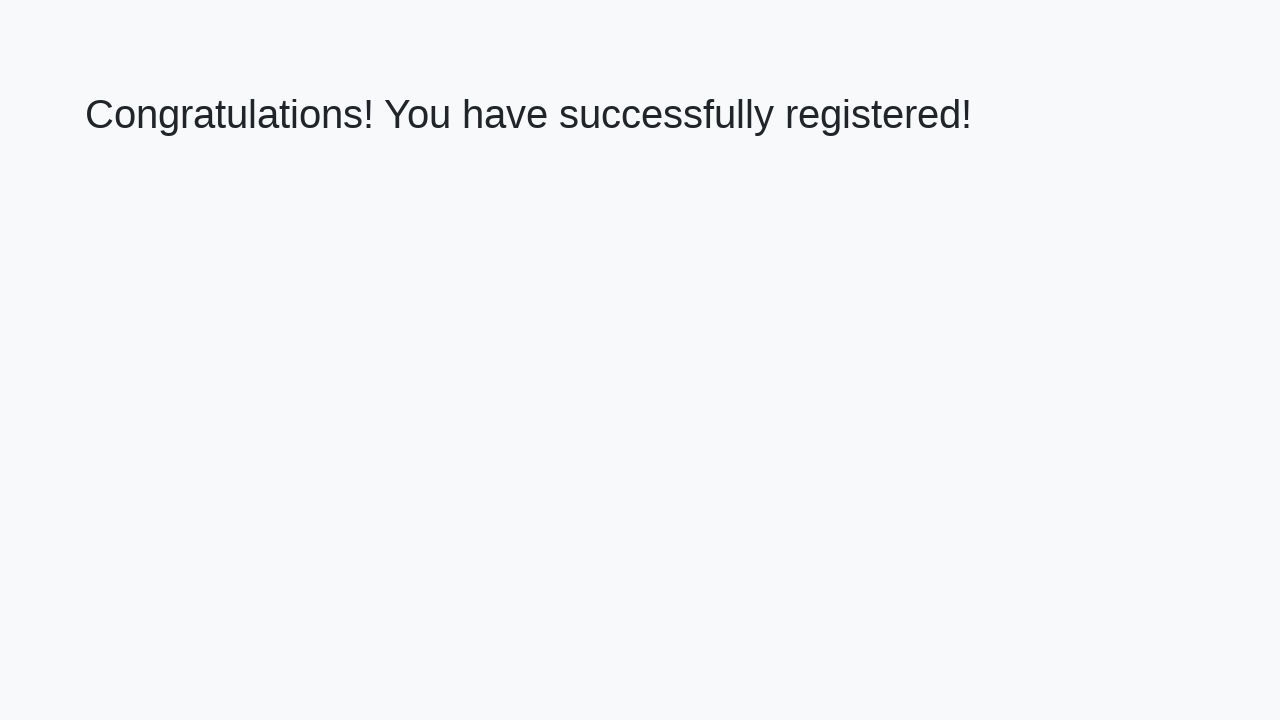

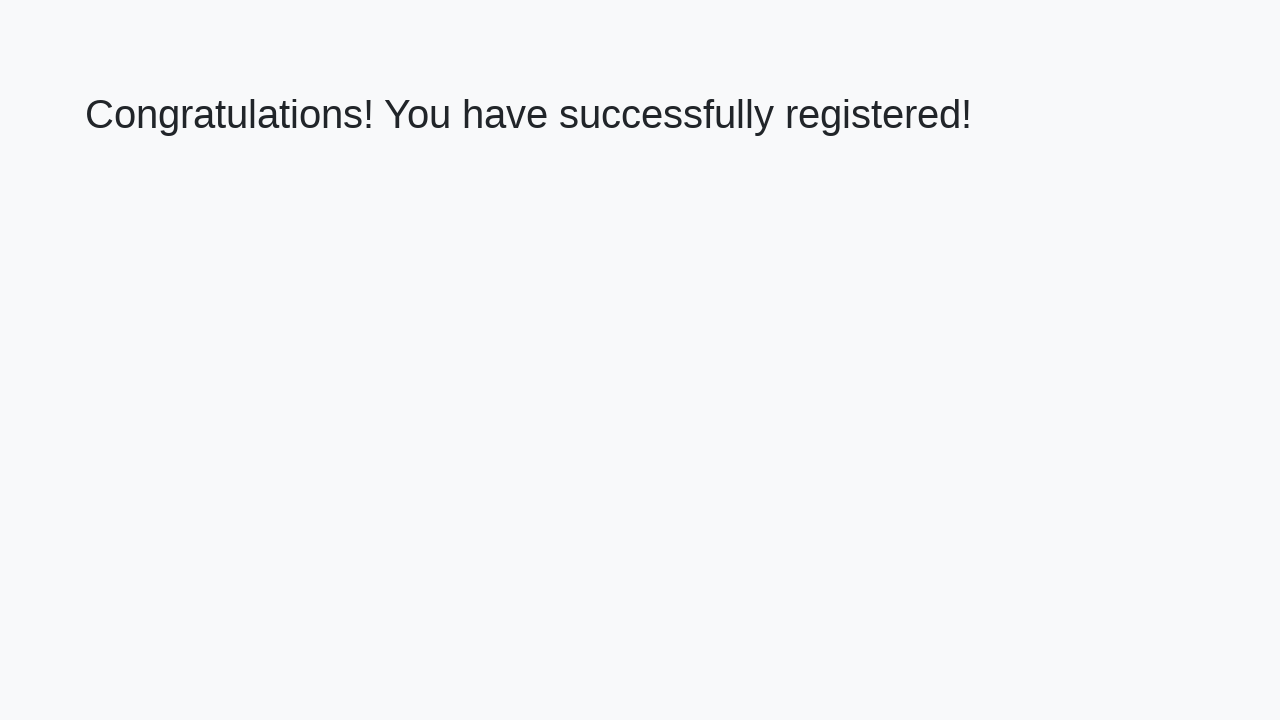